Demonstrates XPath axes concepts by clicking various buttons on a test automation practice page using child, parent, descendant, ancestor, and sibling XPath axes selectors.

Starting URL: https://testautomationpractice.blogspot.com/

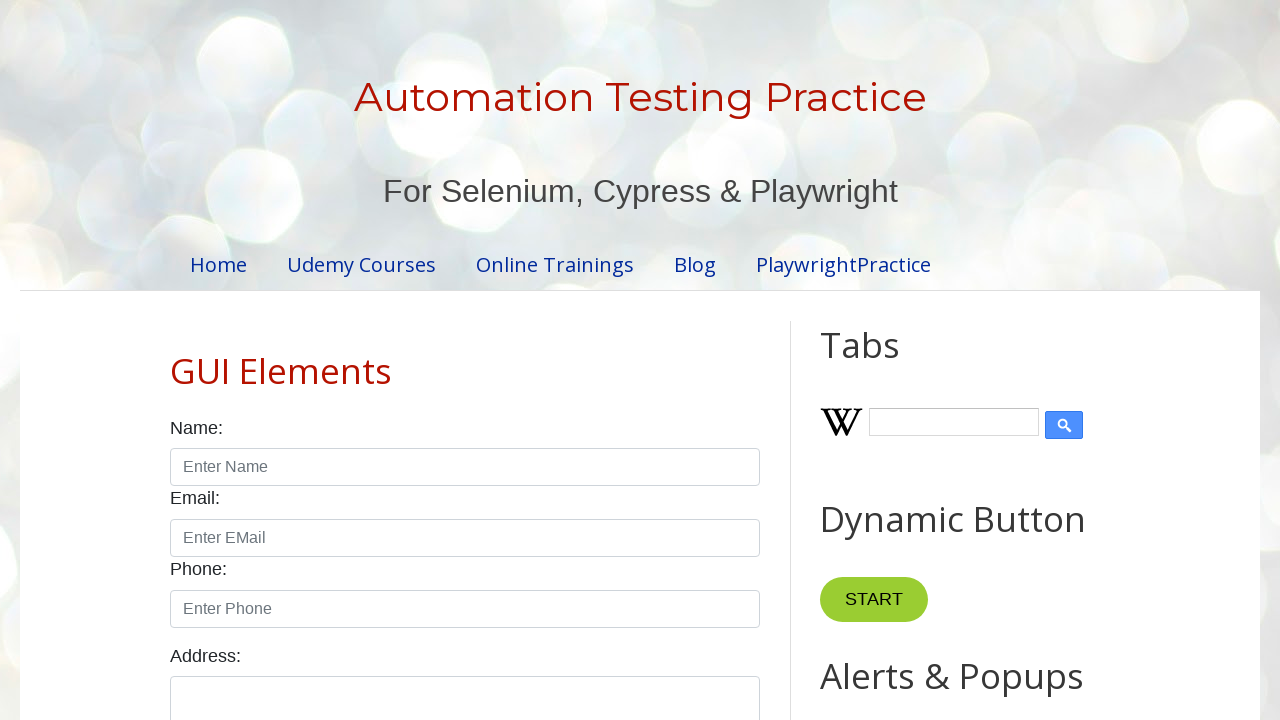

Clicked 'New Tab' button using child XPath axis at (880, 361) on xpath=//div[@class='widget-content']/child::button[text()='New Tab']
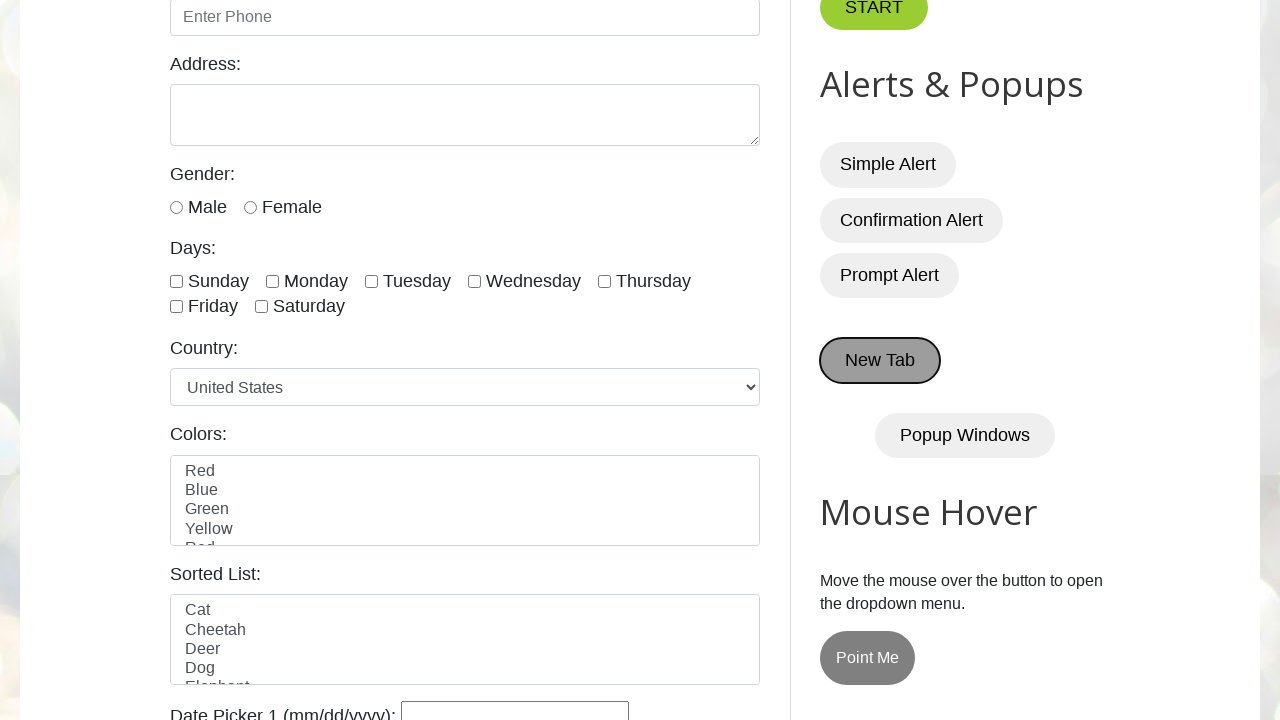

Clicked parent div of button using parent XPath axis at (965, 361) on xpath=//button[@onclick='myFunction()']/parent::div
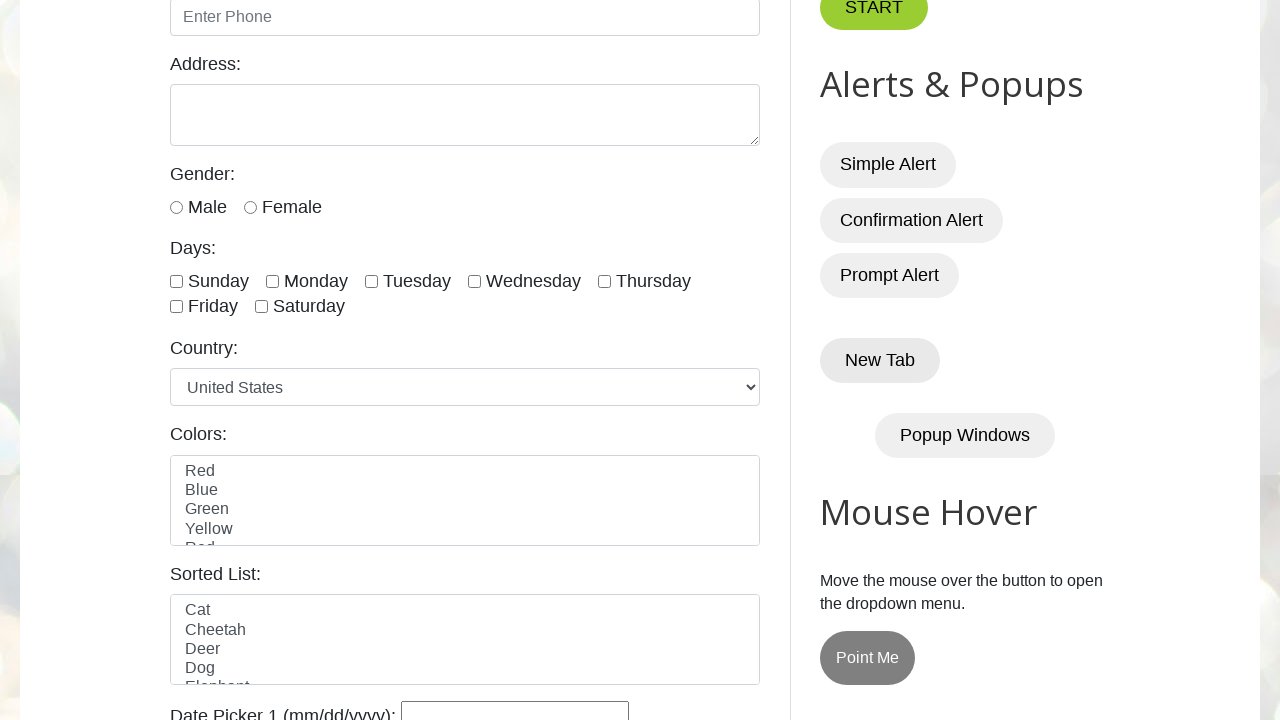

Clicked button inside column div using descendant XPath axis at (965, 436) on xpath=//div[@class='column']//descendant::button
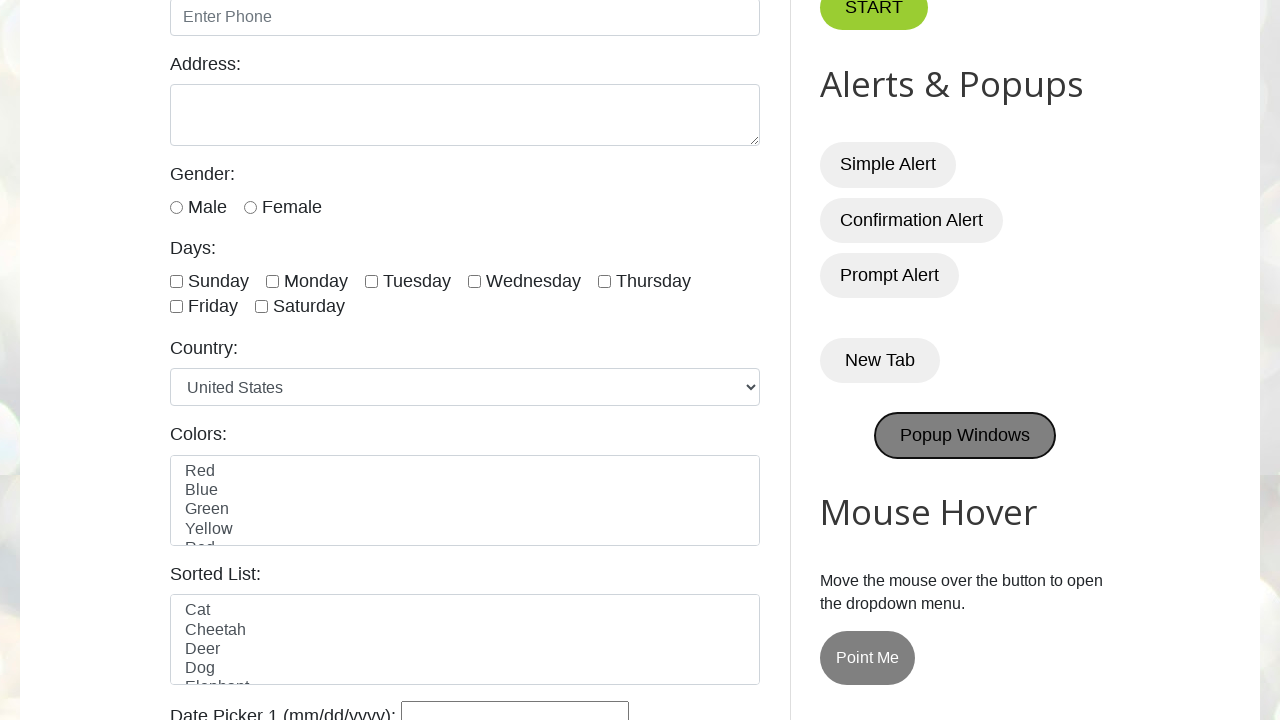

Clicked ancestor div (2 levels up) of PopUp button using ancestor XPath axis at (965, 436) on xpath=//button[@id='PopUp']/ancestor::div[2]
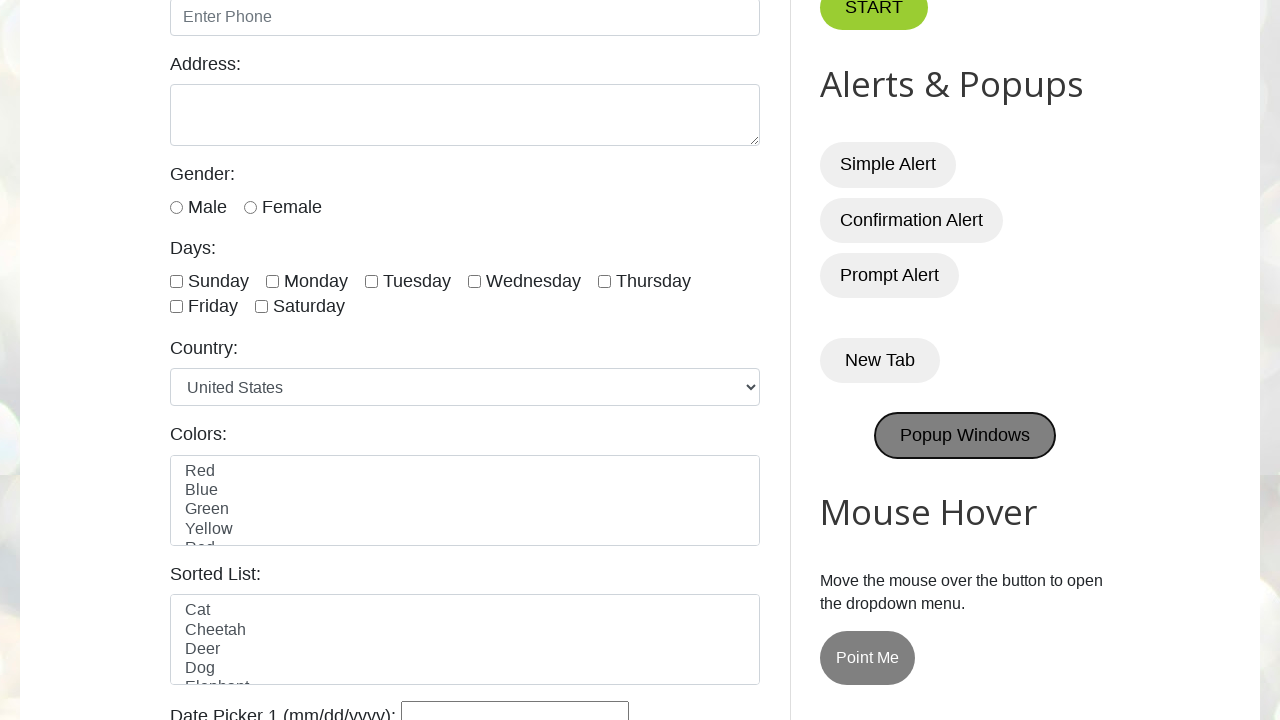

Clicked sibling button following alertBtn using following-sibling XPath axis at (912, 220) on xpath=//button[@id='alertBtn']/following-sibling::button[1]
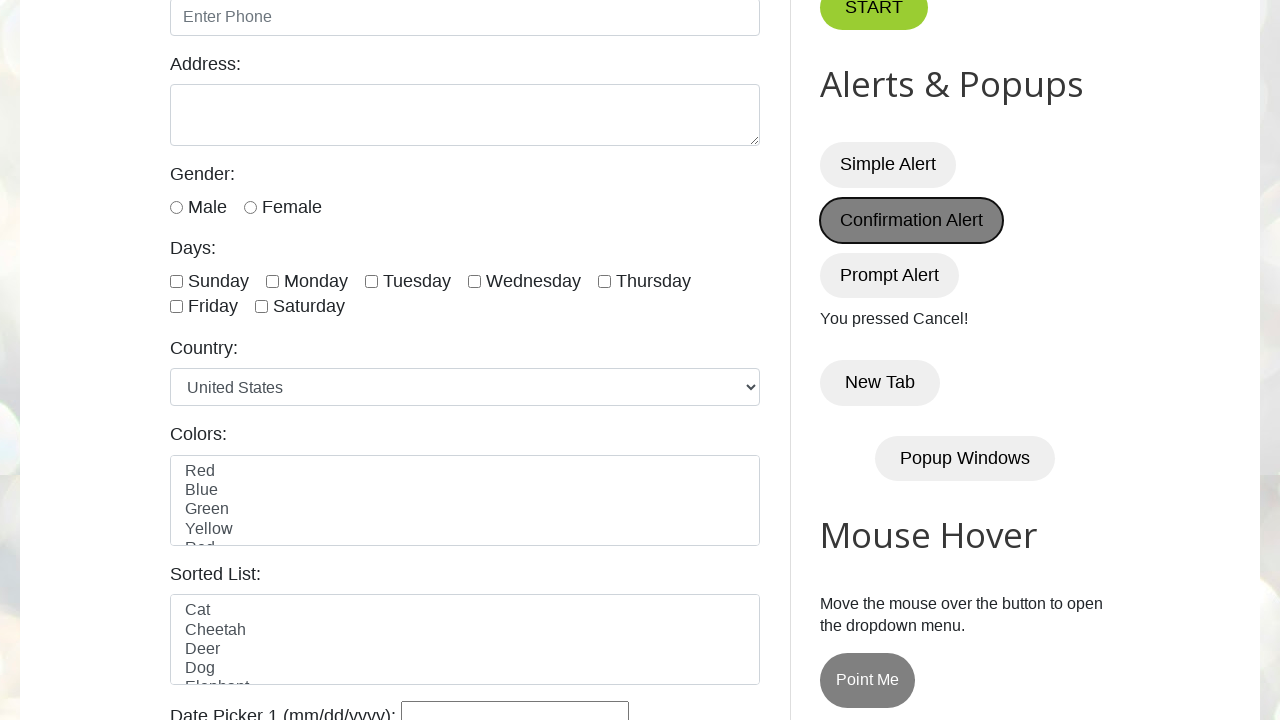

Clicked promptBtn button at (890, 275) on xpath=//button[@id='promptBtn']
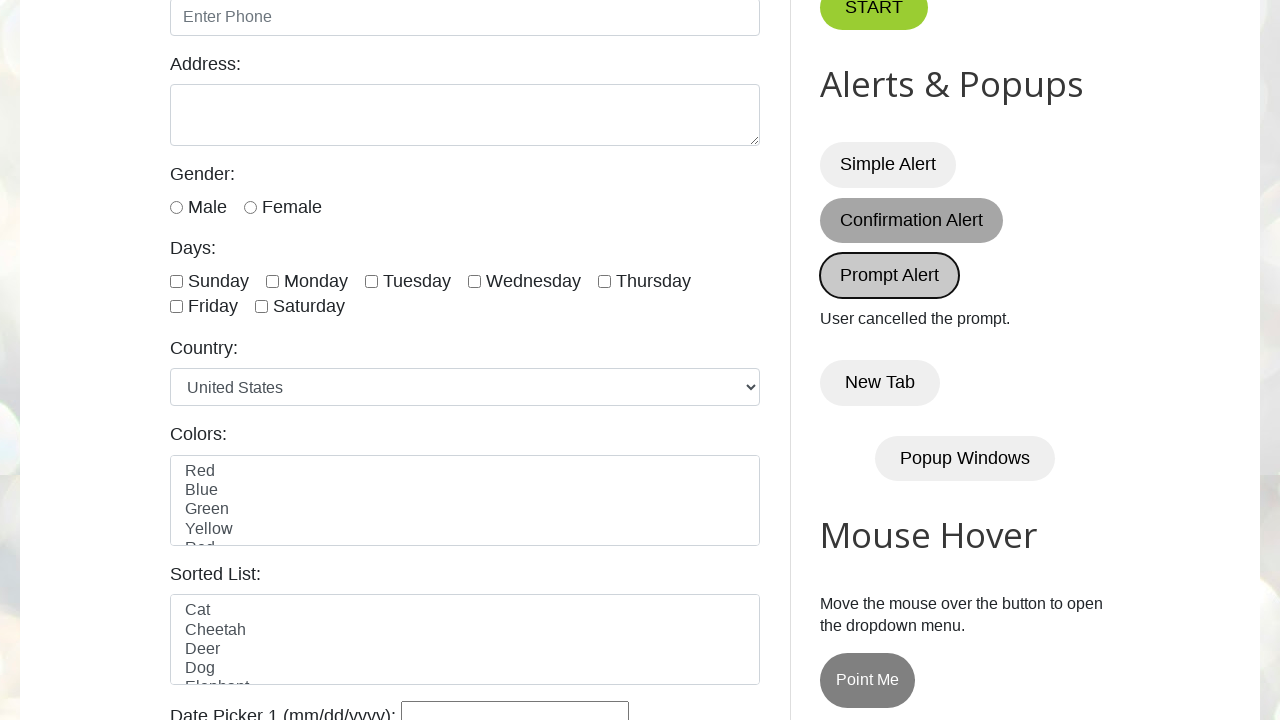

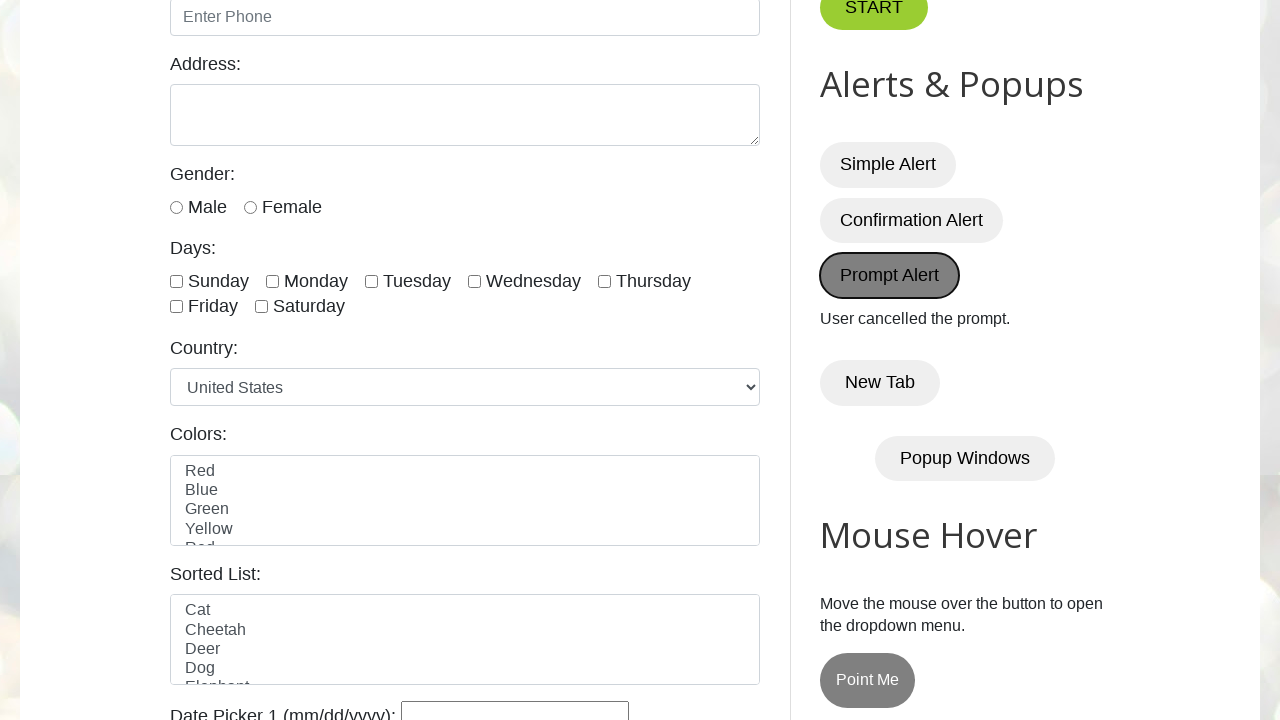